Tests checkbox functionality by checking and unchecking a hobbies checkbox on a practice form

Starting URL: https://www.tutorialspoint.com/selenium/practice/selenium_automation_practice.php

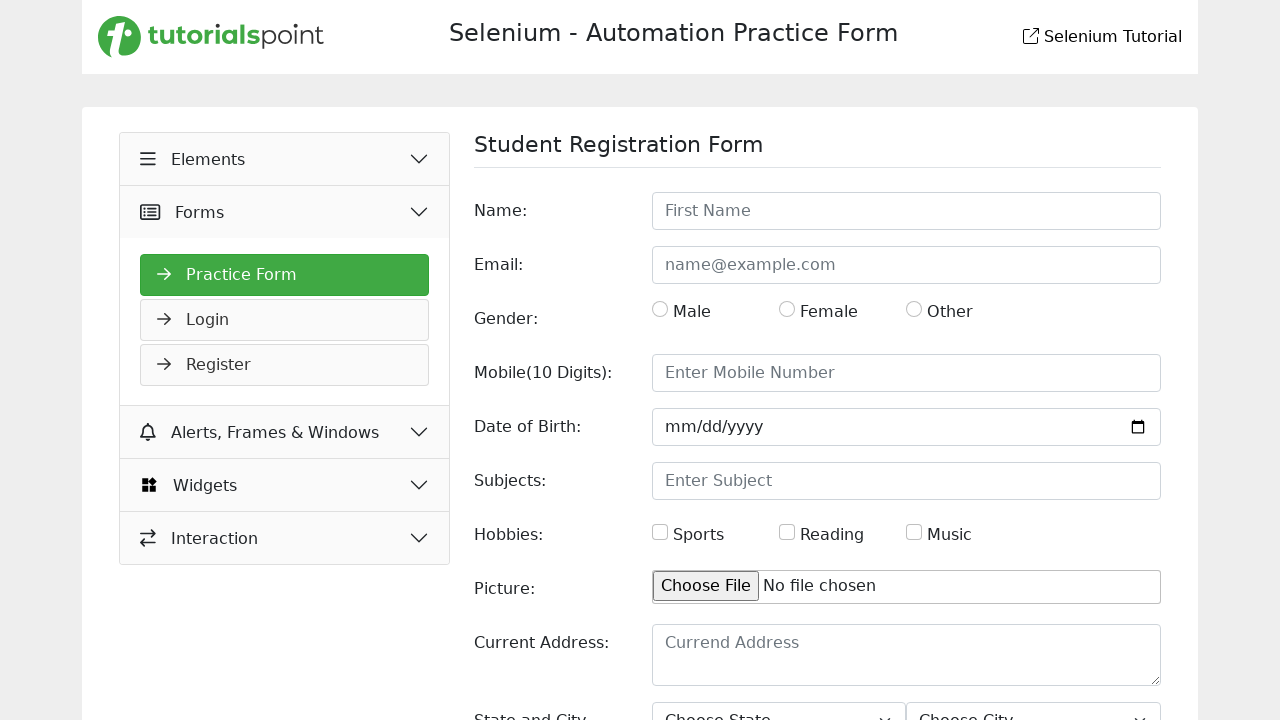

Checked the first hobbies checkbox at (660, 532) on #hobbies >> nth=0
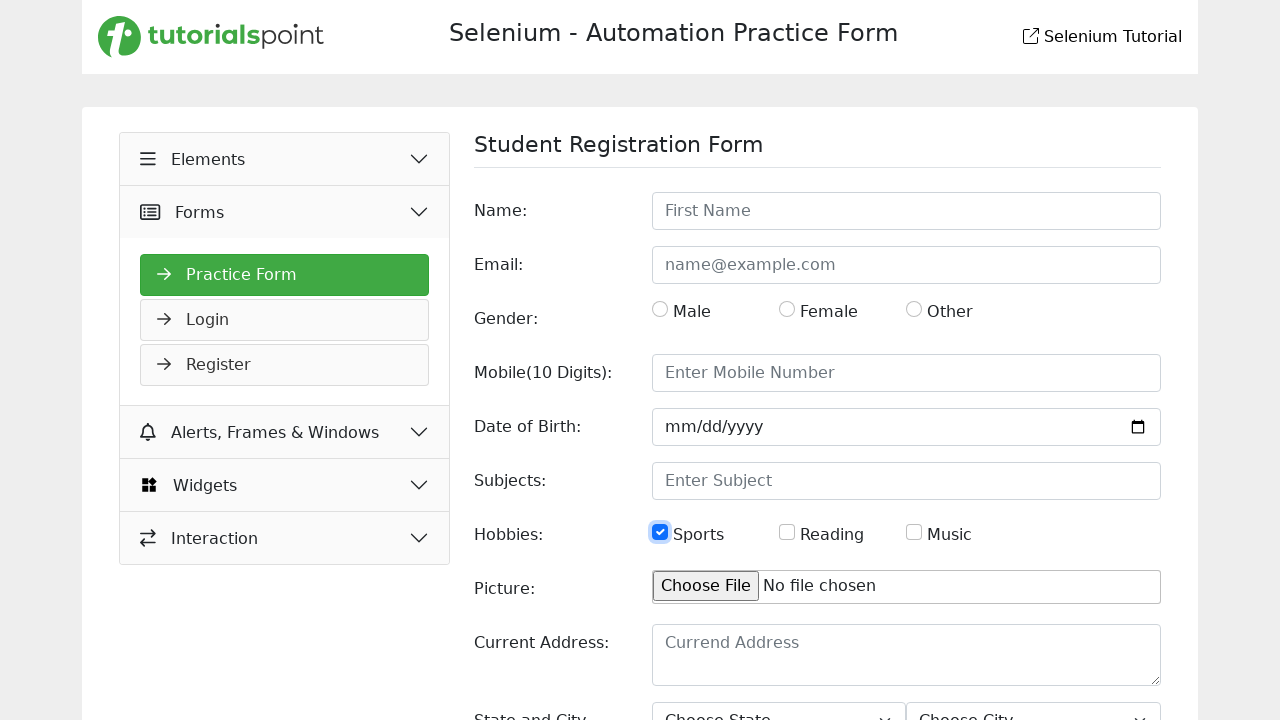

Verified that the first hobbies checkbox is checked
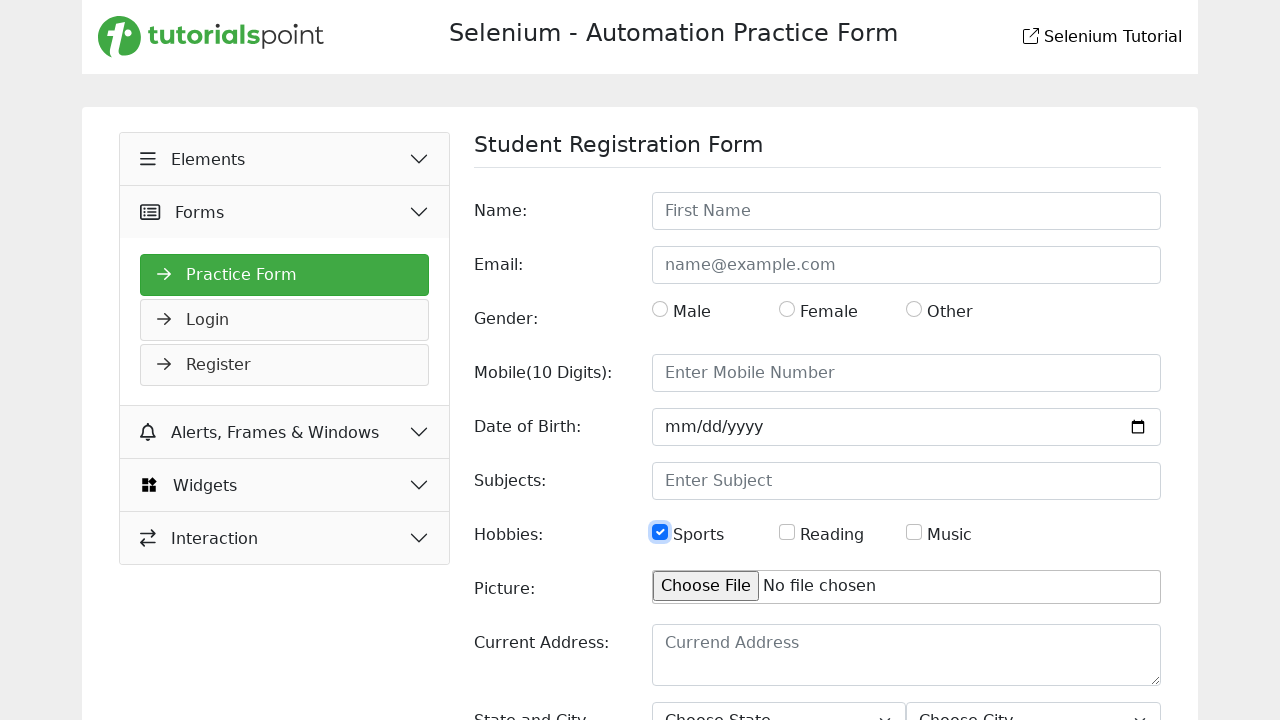

Unchecked the first hobbies checkbox at (660, 532) on #hobbies >> nth=0
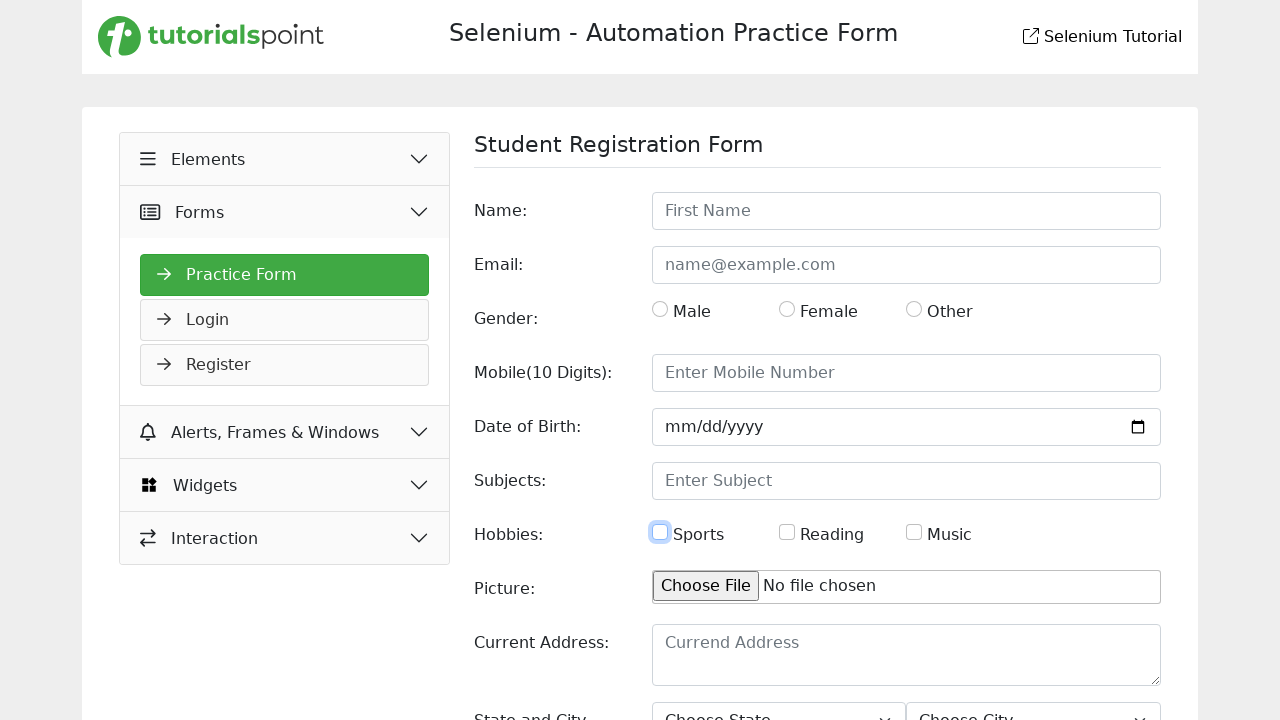

Verified that the first hobbies checkbox is unchecked
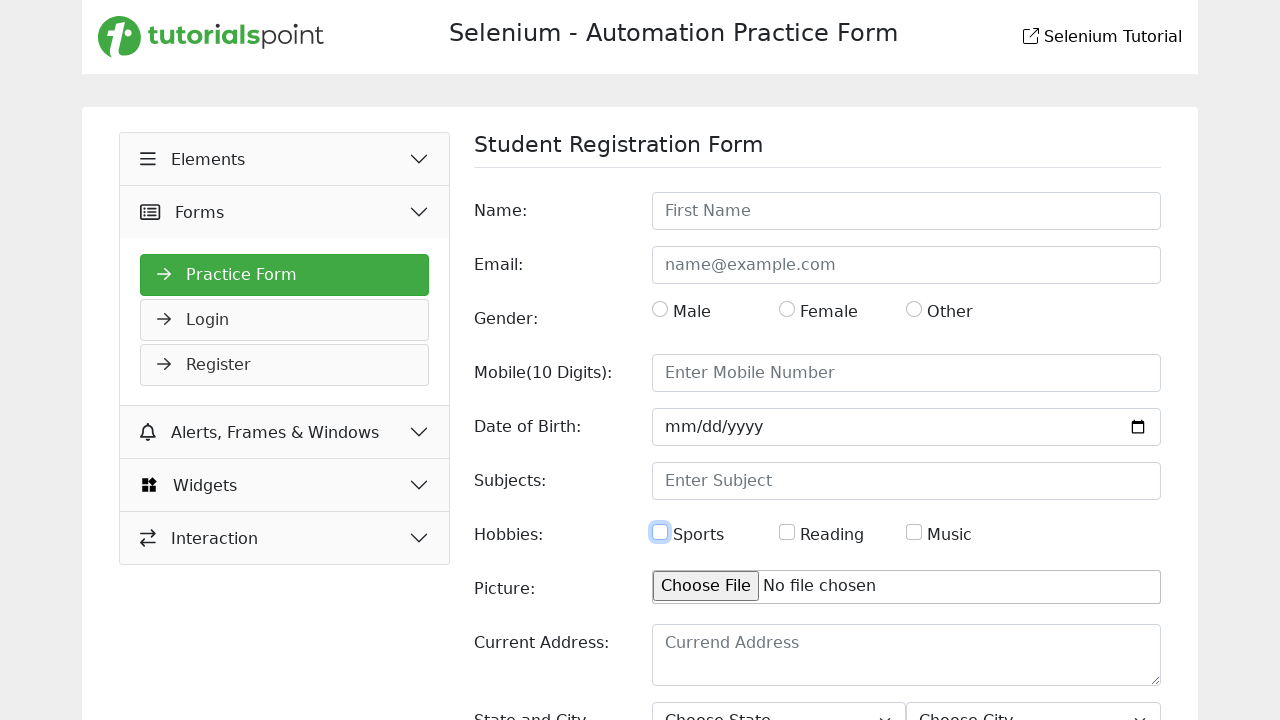

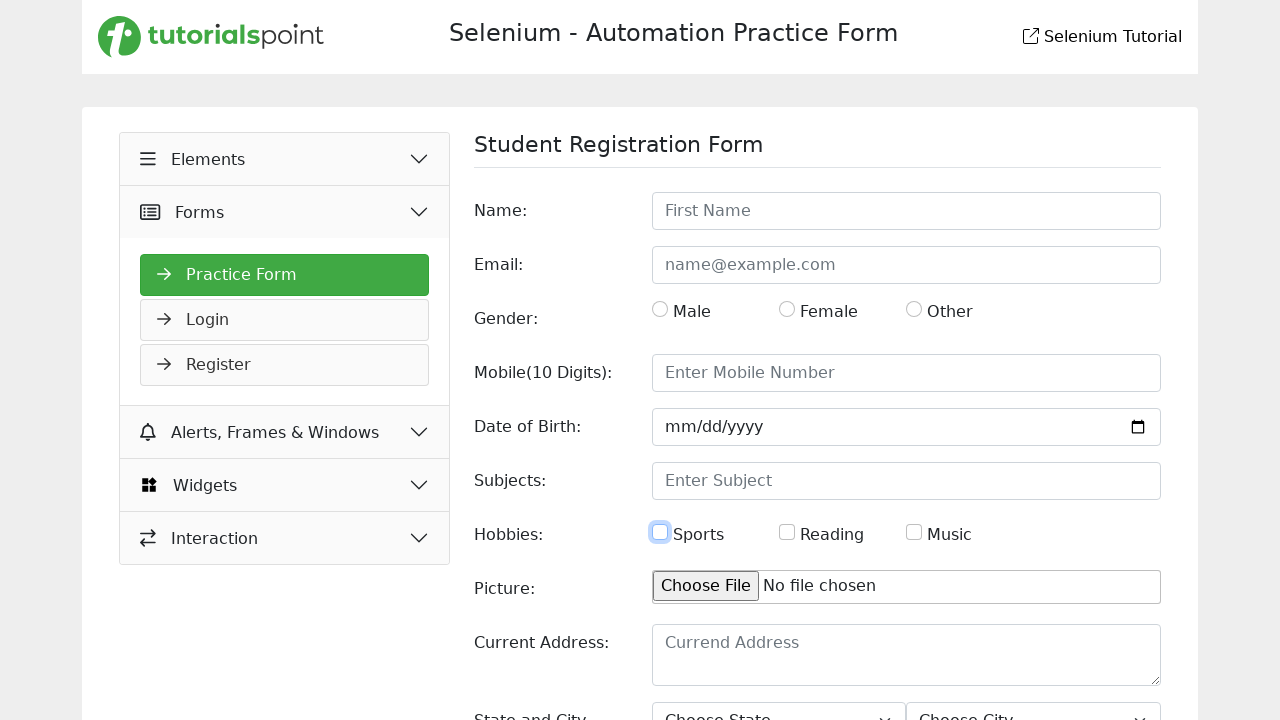